Tests keyboard input functionality by clicking on a name field, entering text, and clicking a button on a form testing page

Starting URL: https://formy-project.herokuapp.com/keypress

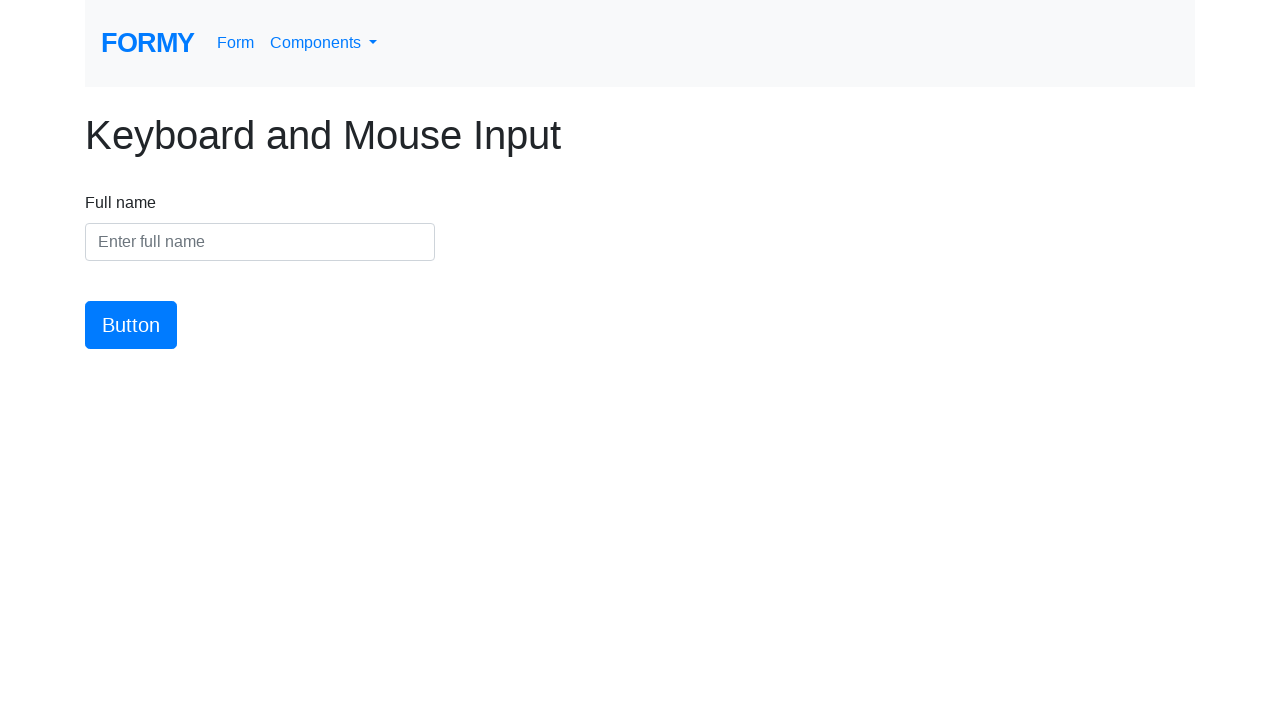

Clicked on the name input field at (260, 242) on #name
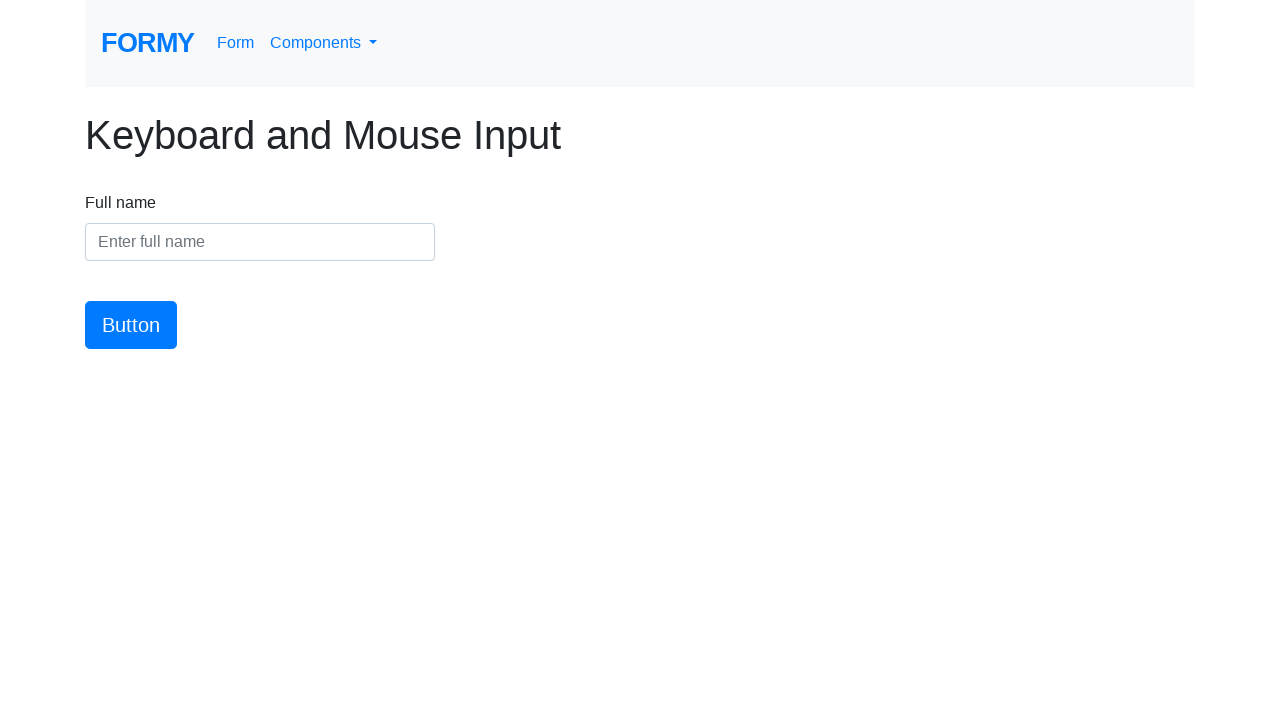

Entered 'Jordan Mitchell' into the name field on #name
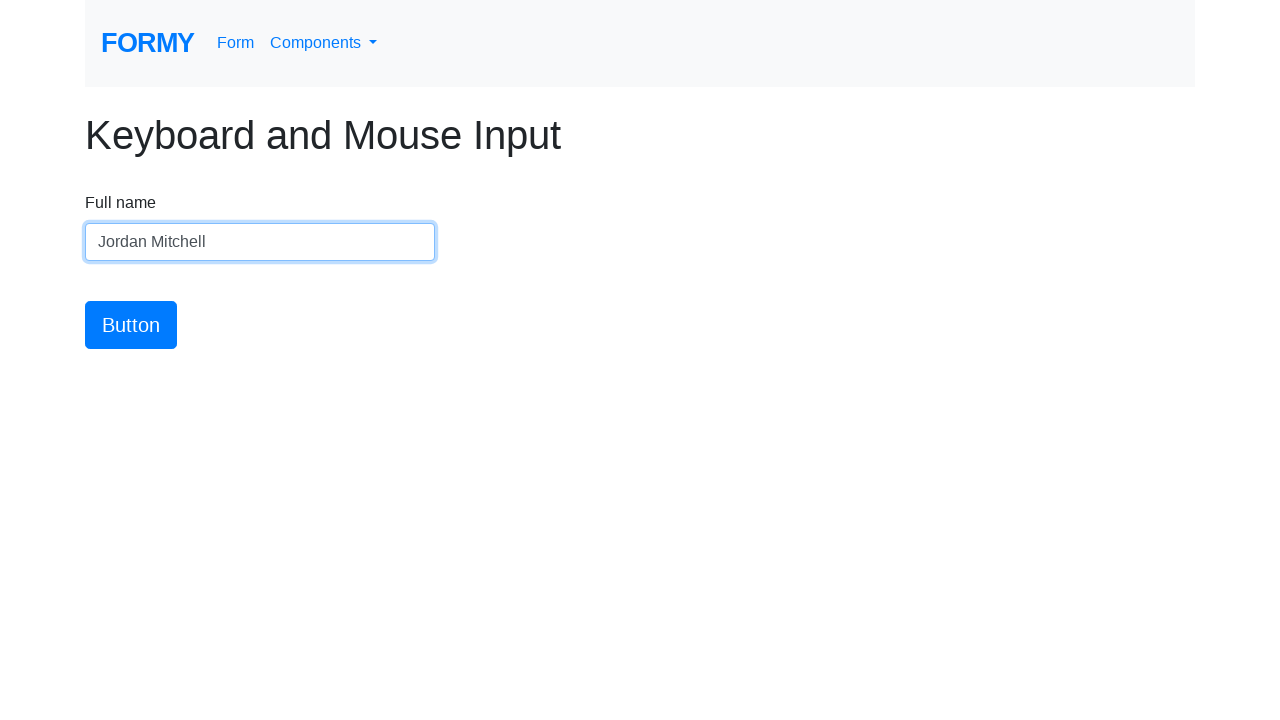

Clicked the submit button at (131, 325) on #button
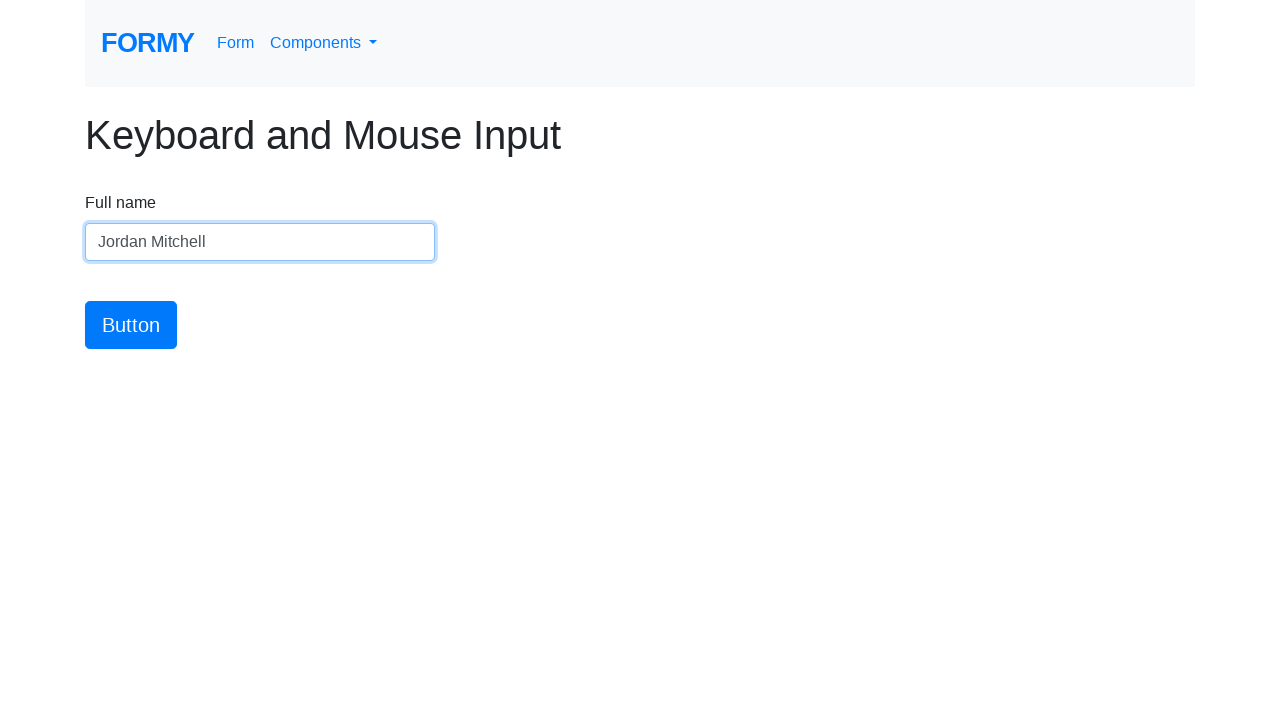

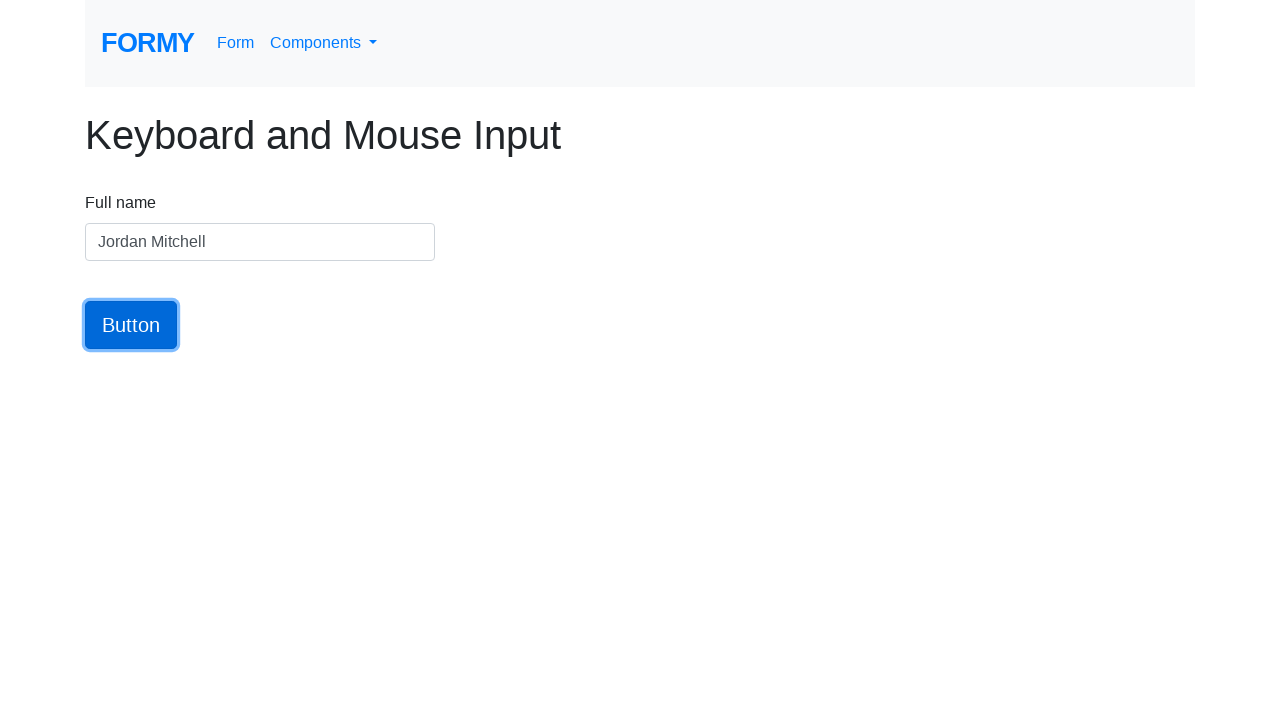